Tests right-click context menu by right-clicking to open menu, hovering over Quit option, verifying it's visible, clicking it, accepting the alert, and verifying menu closes.

Starting URL: http://swisnl.github.io/jQuery-contextMenu/demo.html

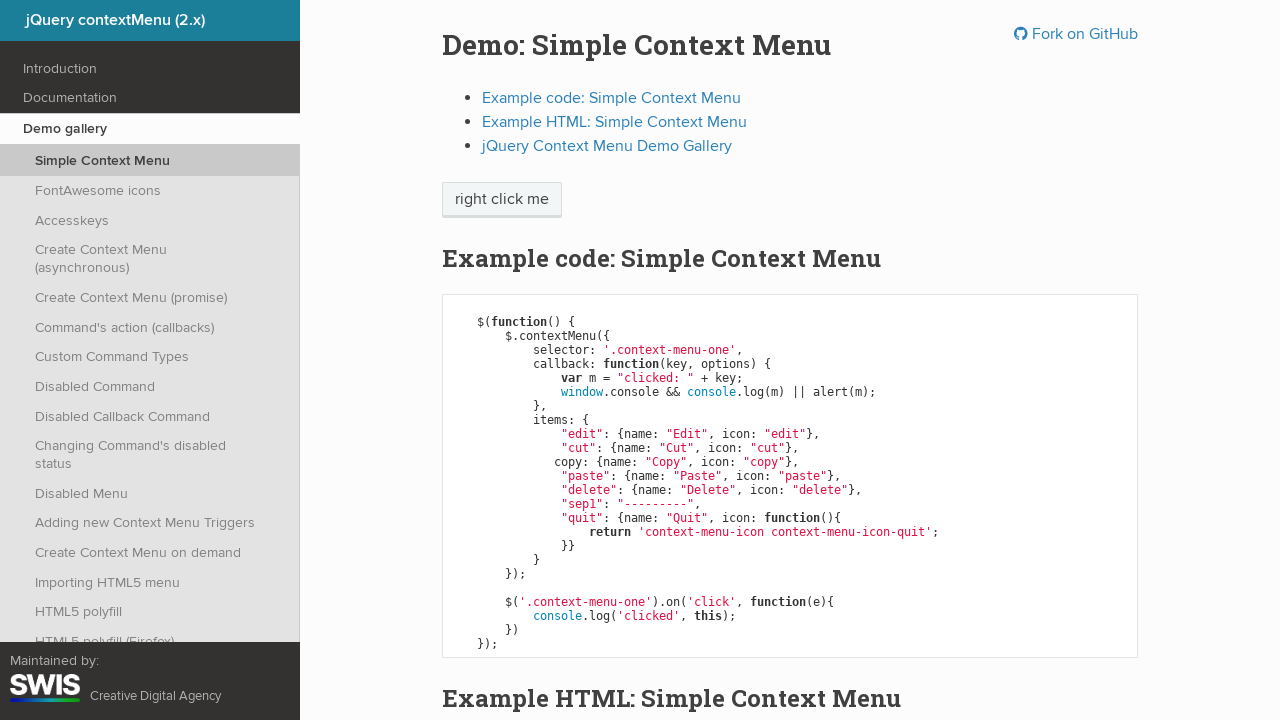

Right-clicked on context menu button to open menu at (502, 200) on span.context-menu-one
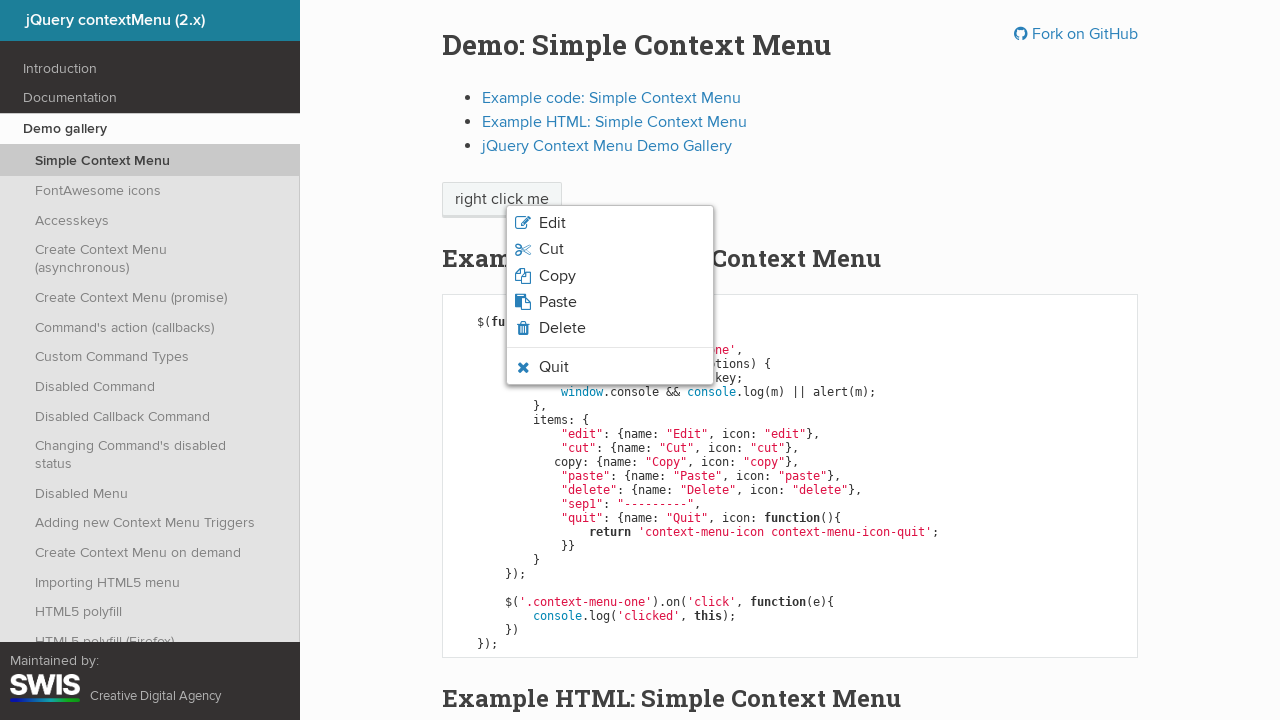

Waited 500ms for context menu to appear
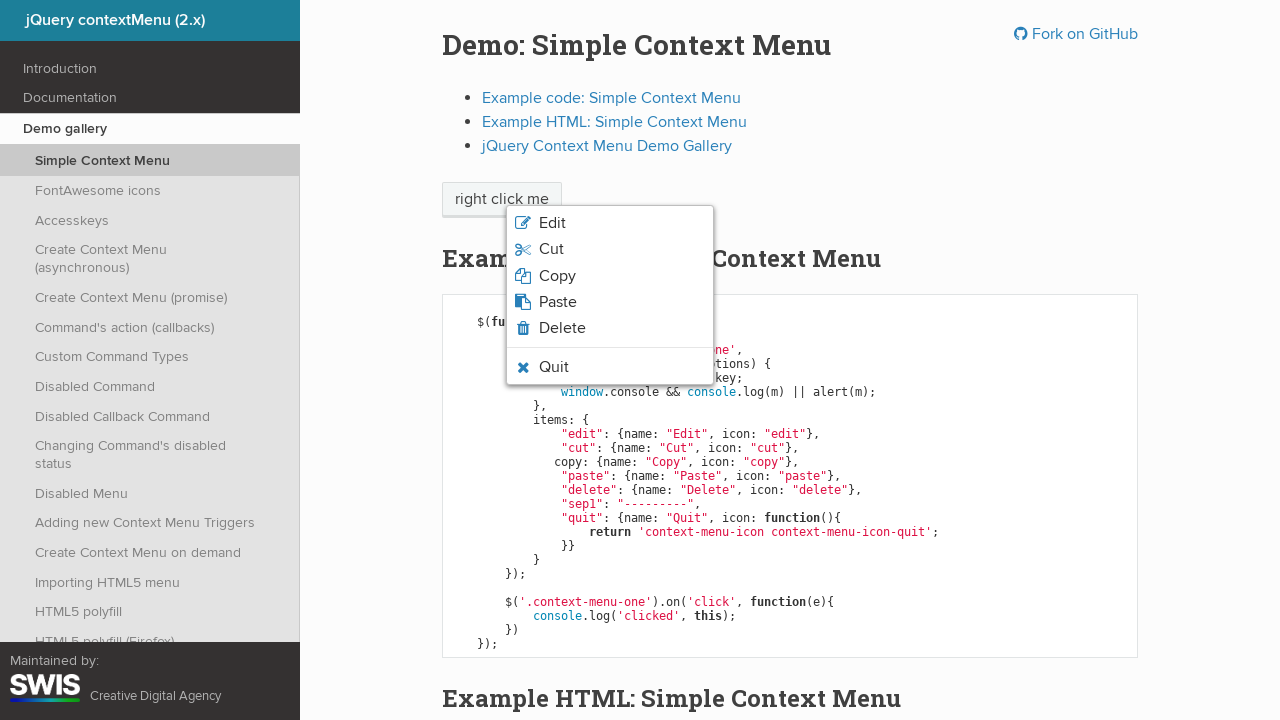

Hovered over Quit option in context menu at (554, 367) on ul li span:text('Quit')
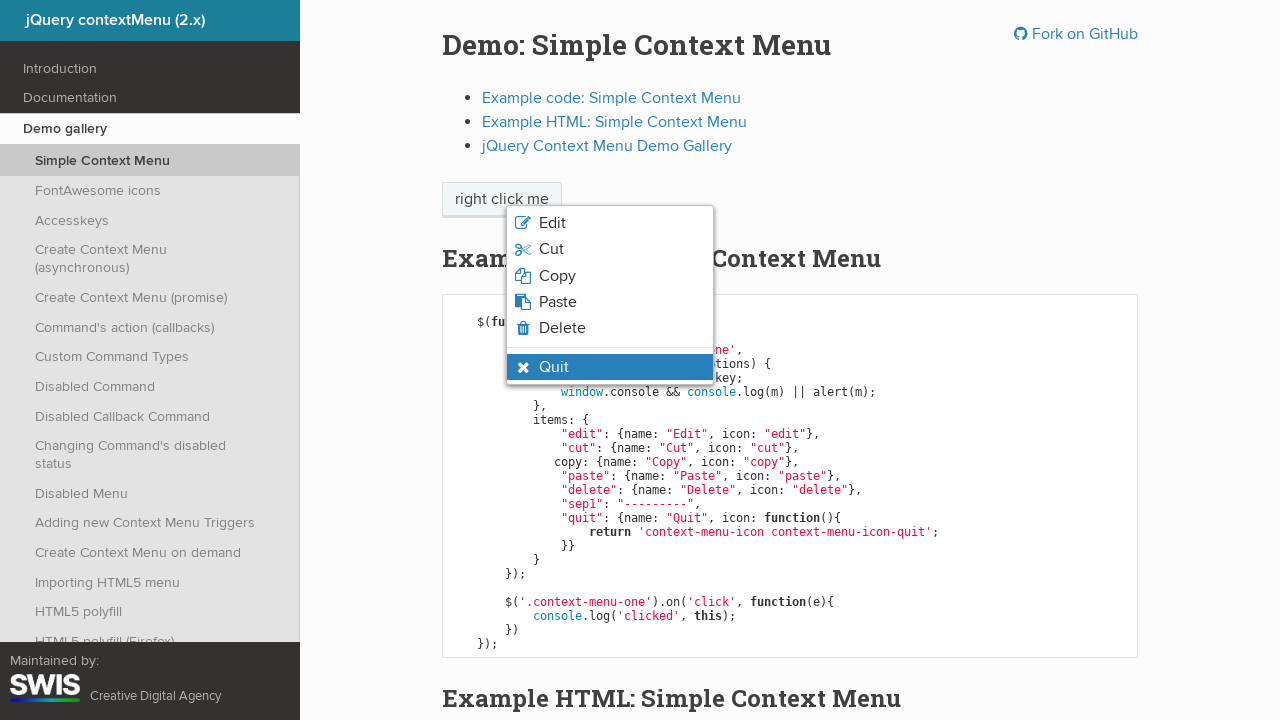

Verified Quit option is visible
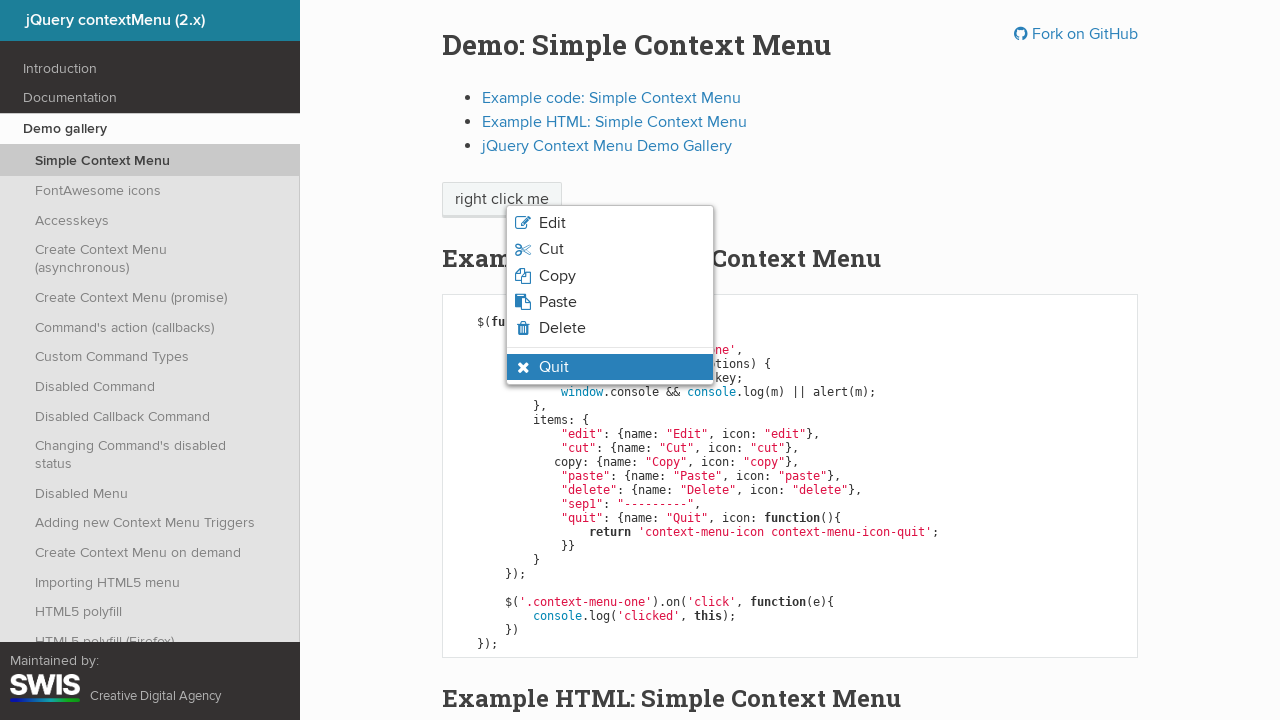

Verified Quit option has correct text content
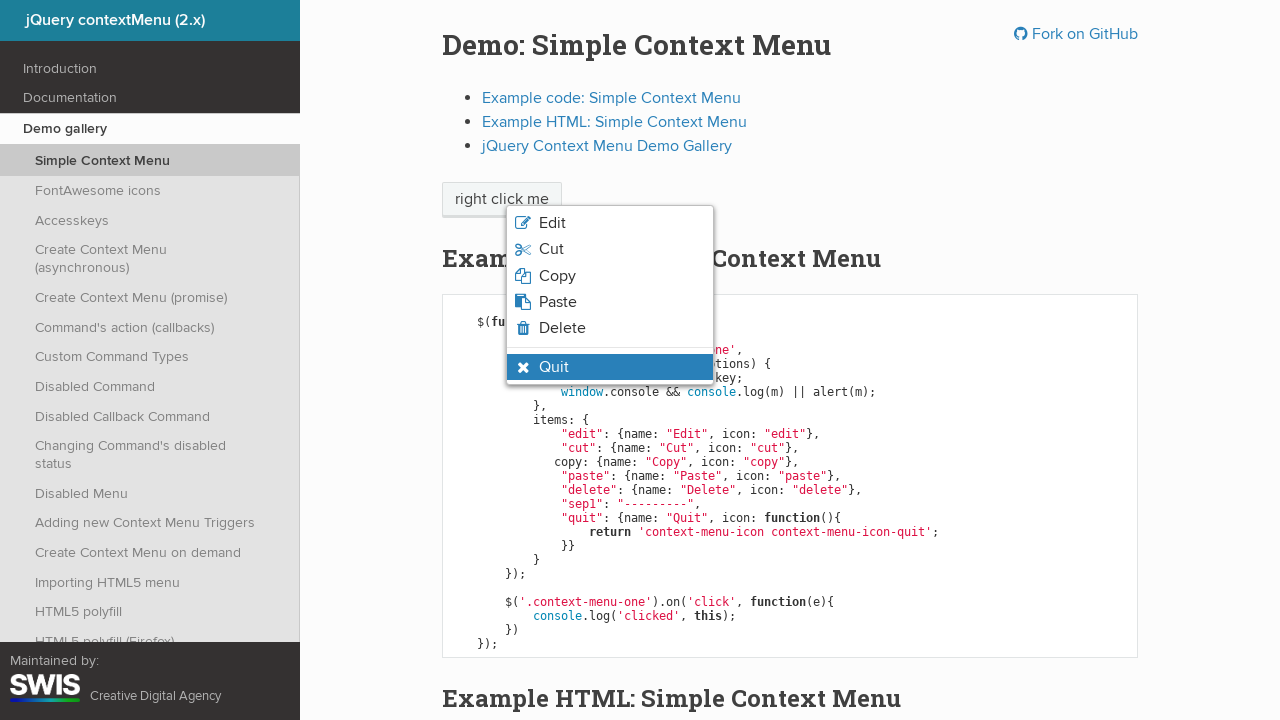

Set up dialog handler to accept alert
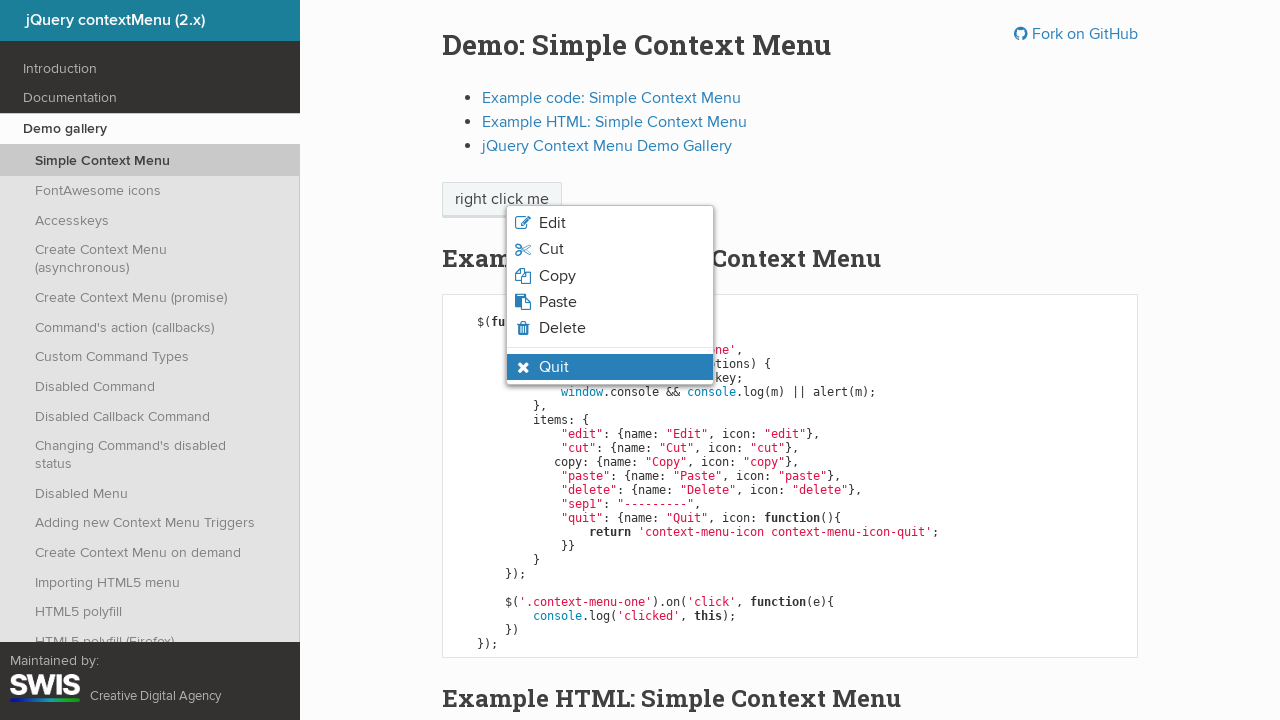

Clicked Quit option at (554, 367) on ul li span:text('Quit')
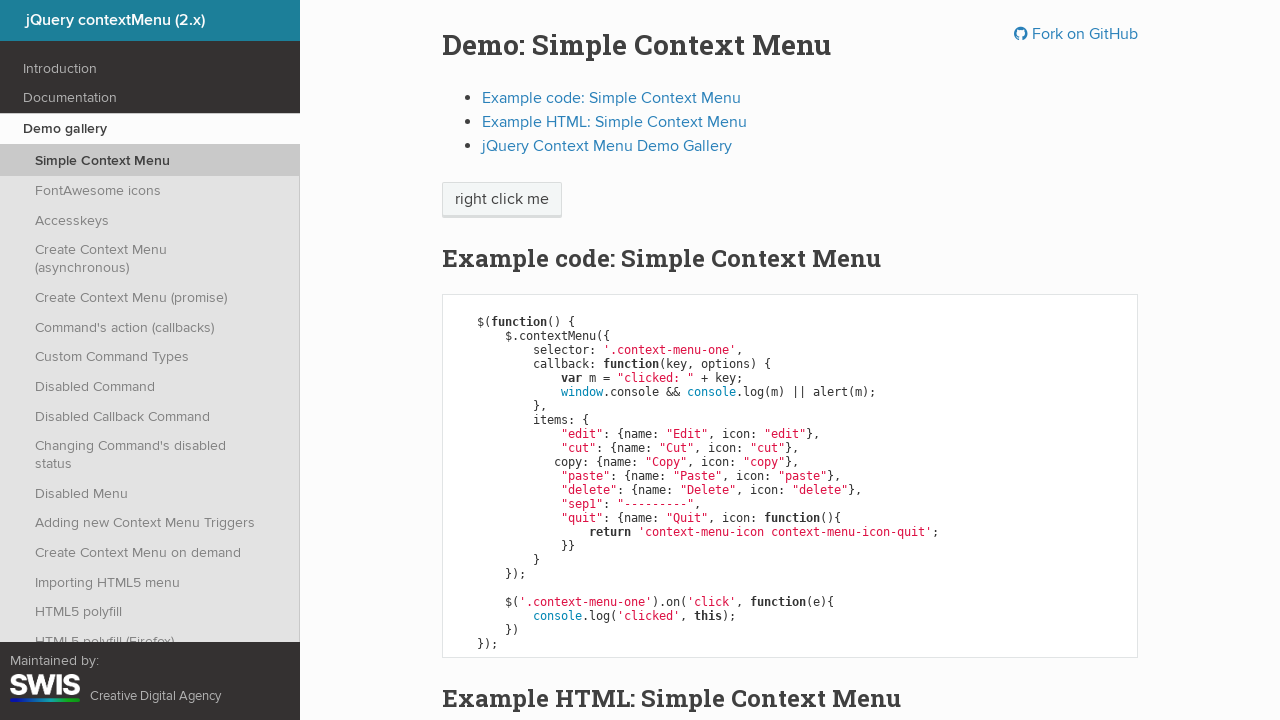

Waited 500ms for alert to be handled and menu to close
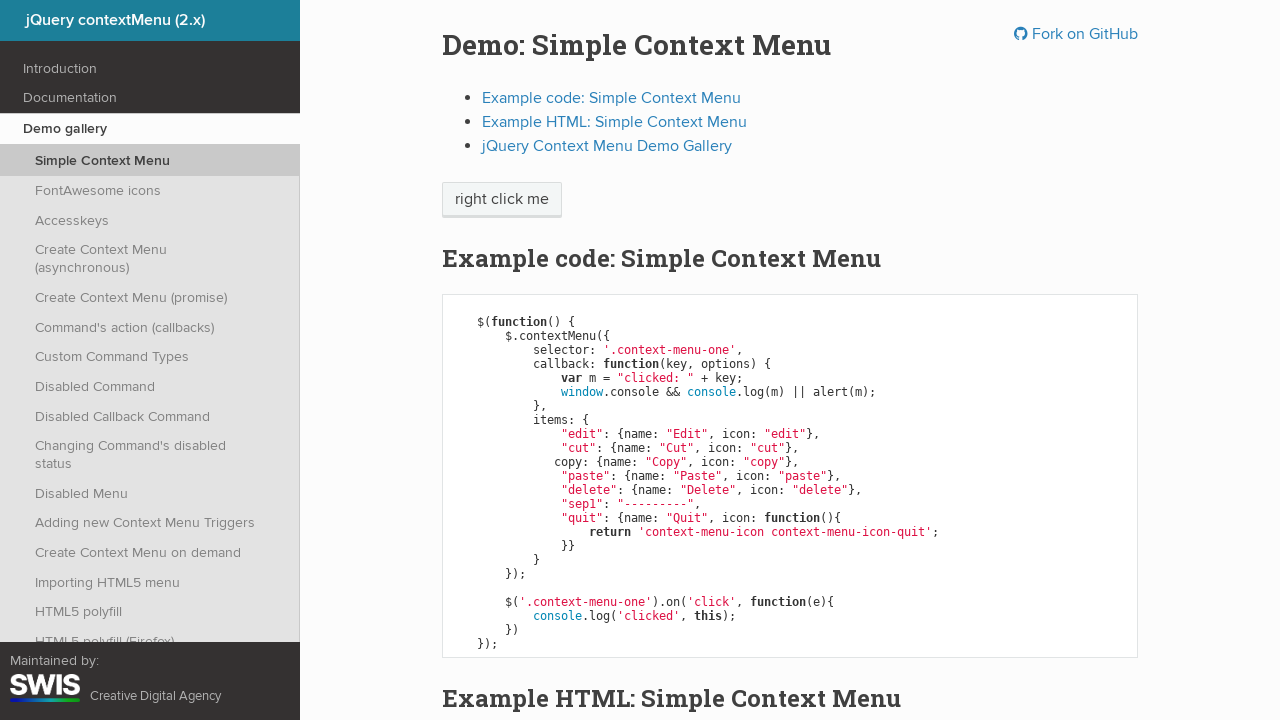

Verified Quit option is no longer visible - context menu closed
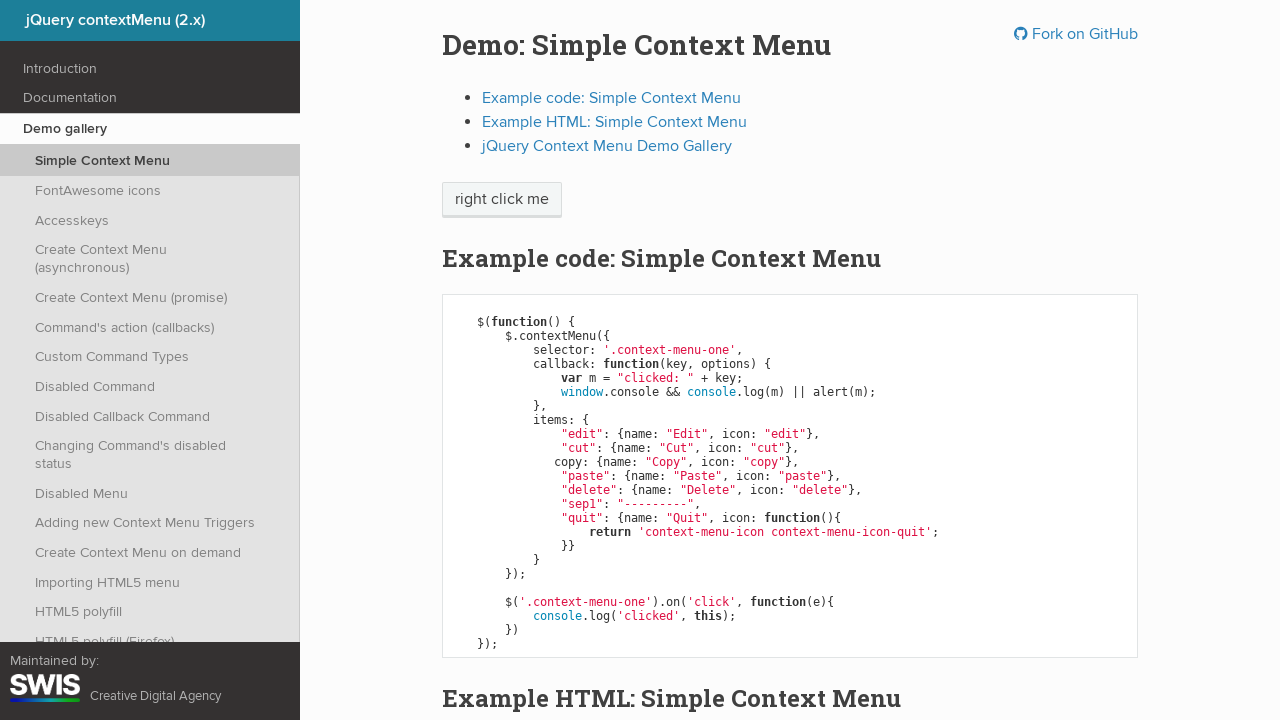

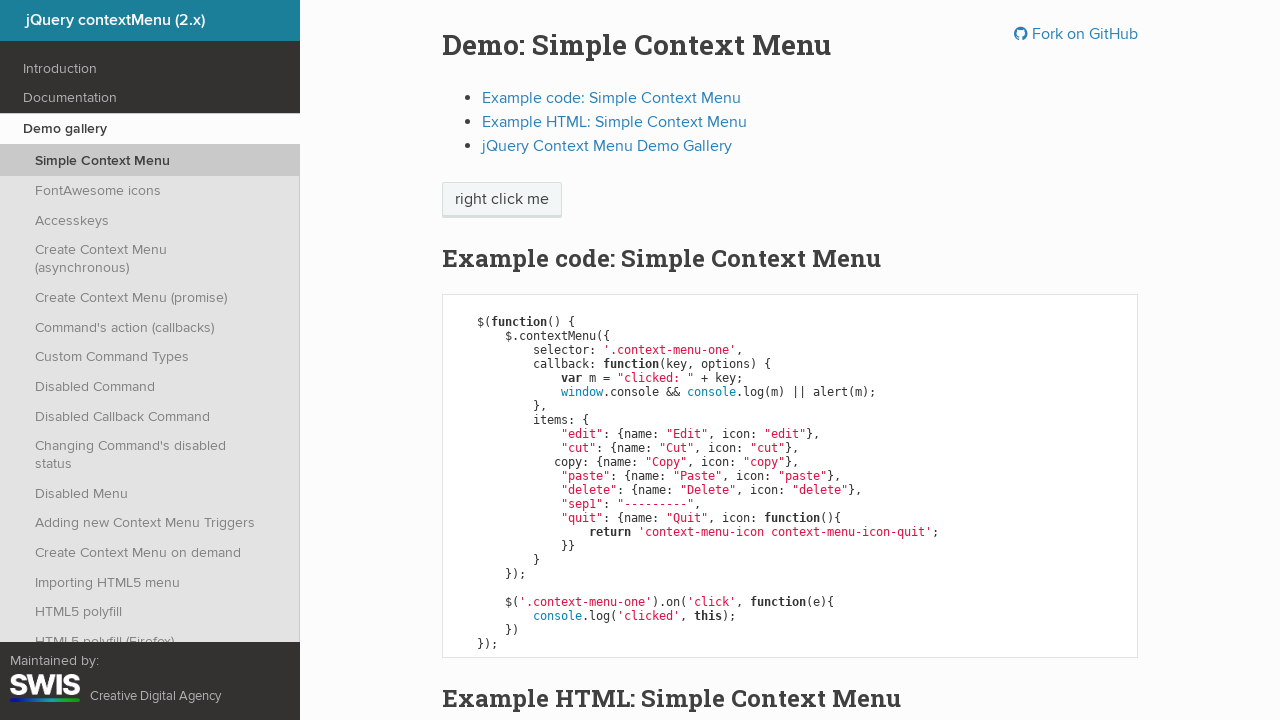